Tests keyboard shortcuts by triggering the browser's print dialog using Ctrl+P, then navigating with Tab and dismissing it with Enter.

Starting URL: https://www.selenium.dev/

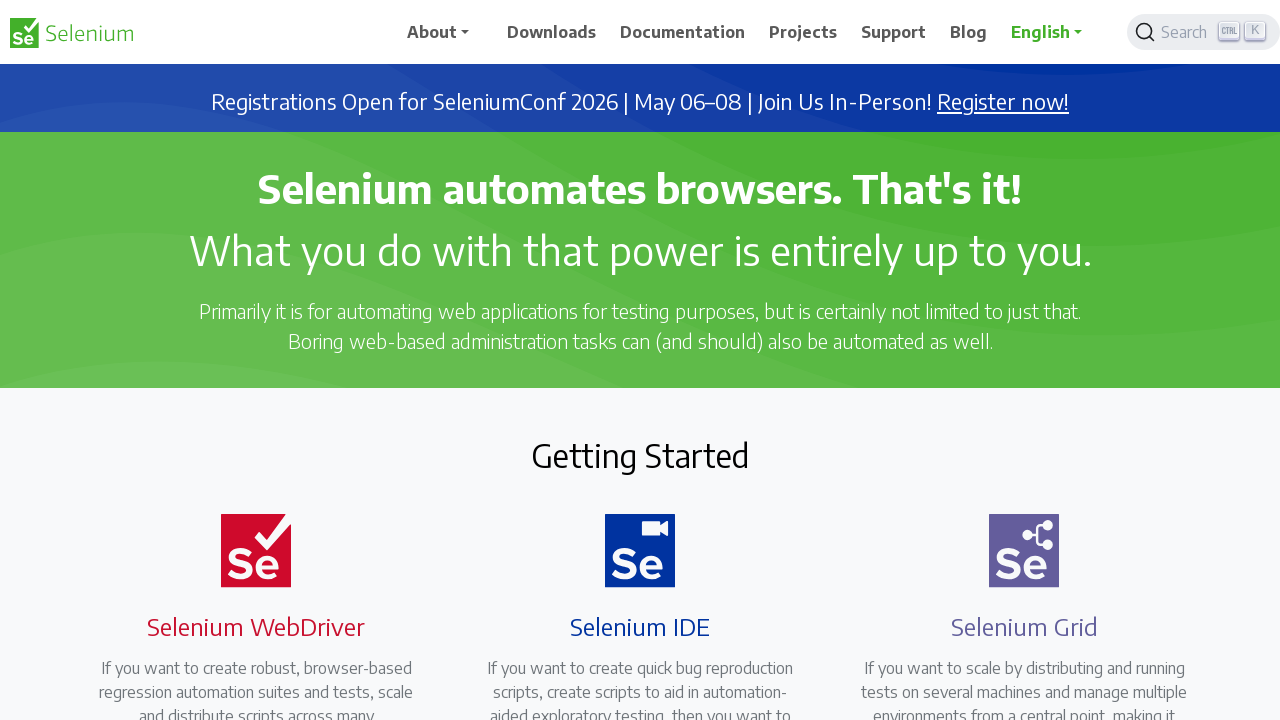

Waited for page to load - network idle state reached
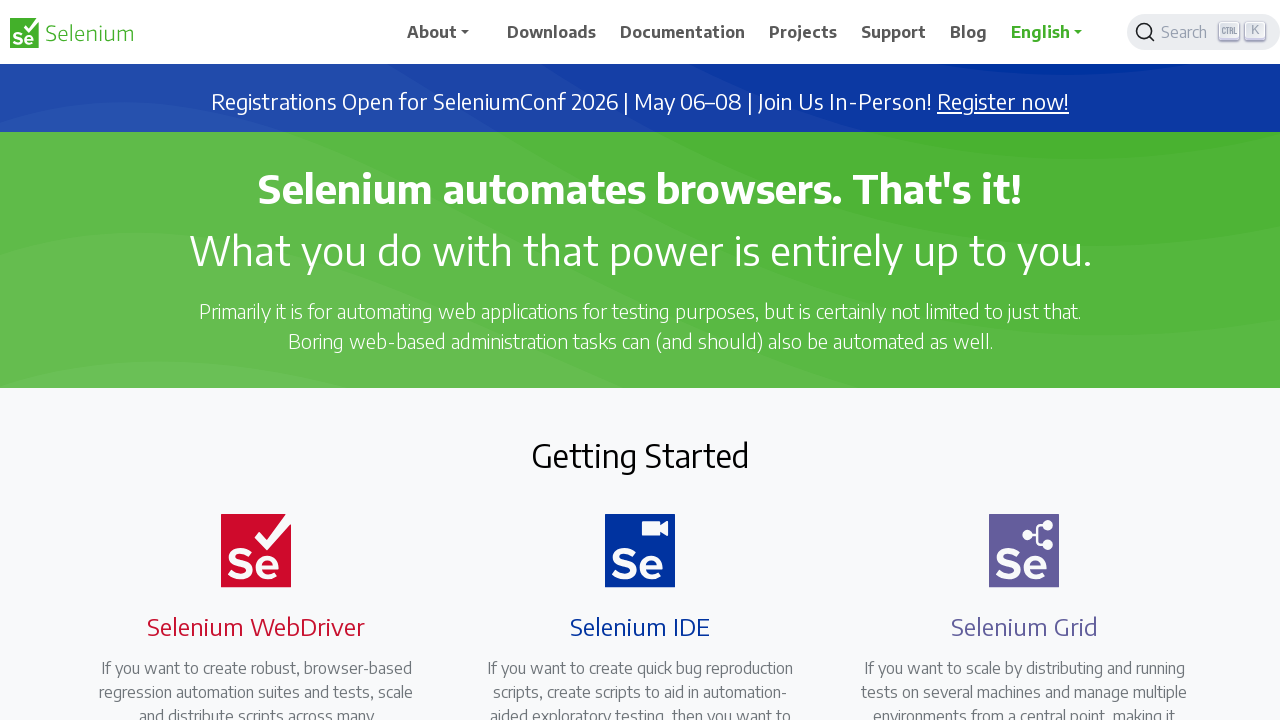

Triggered print dialog with Ctrl+P keyboard shortcut
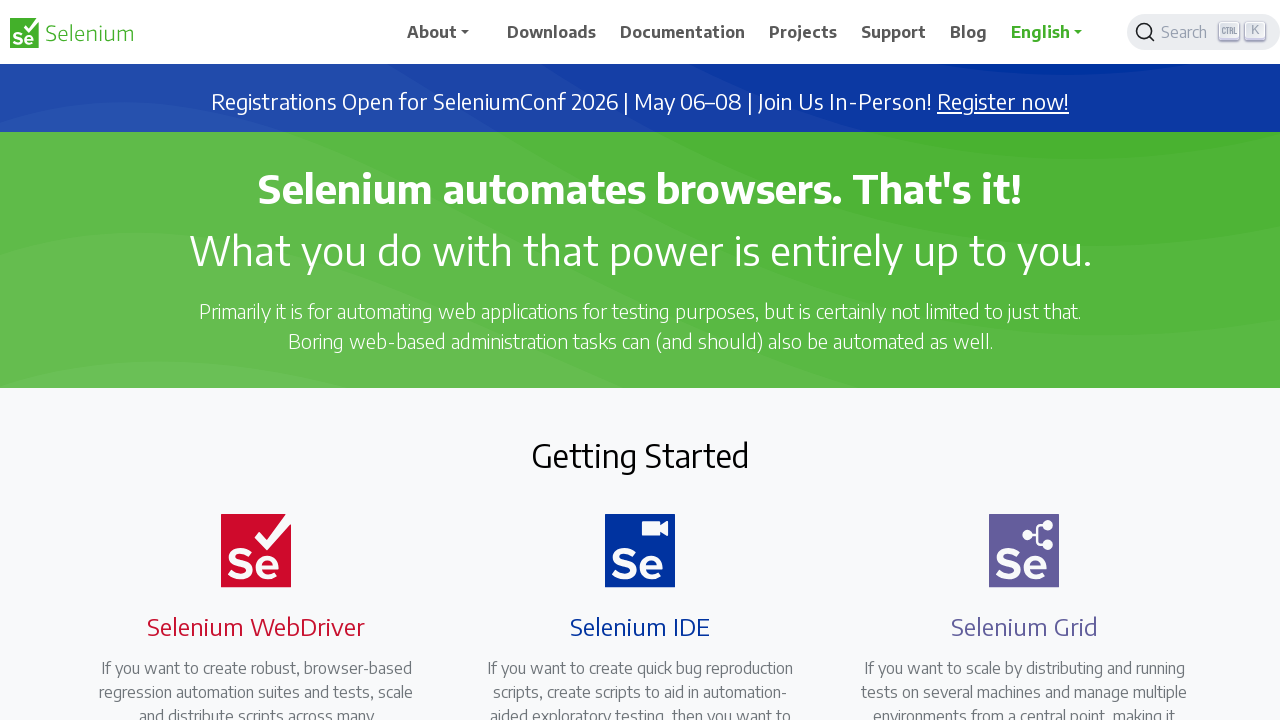

Waited 3 seconds for print dialog to appear
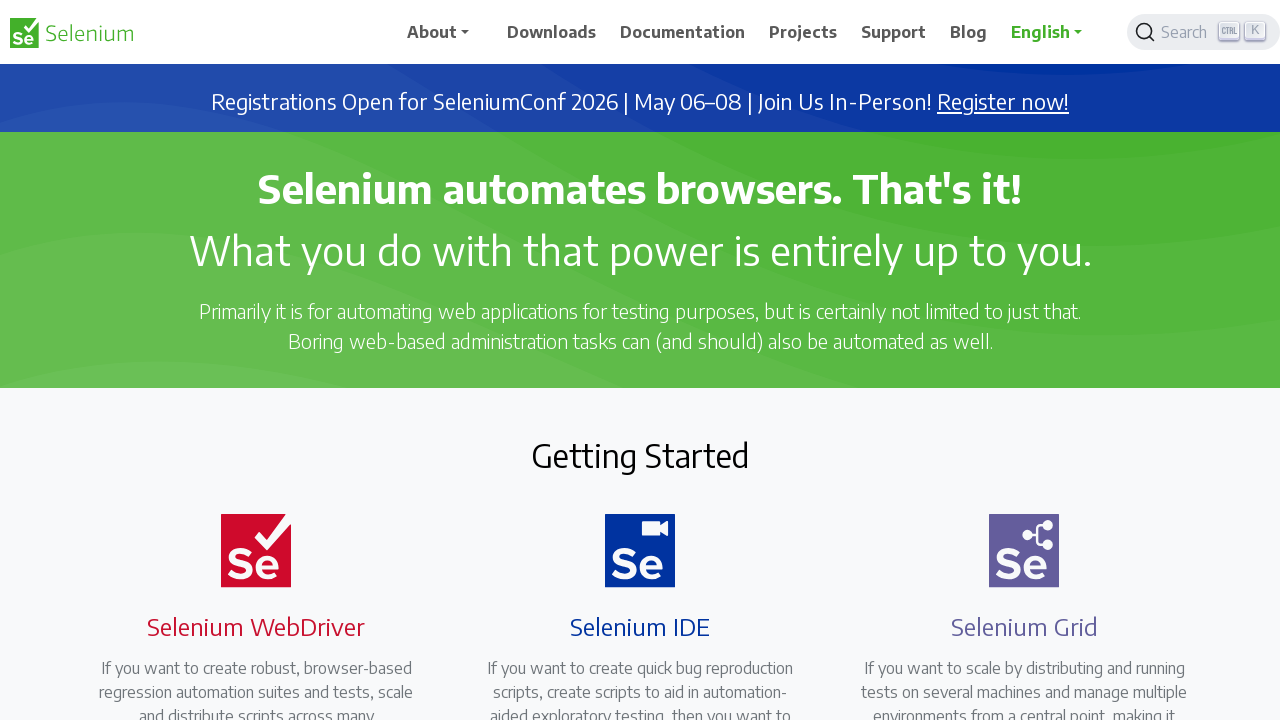

Pressed Tab to navigate within print dialog
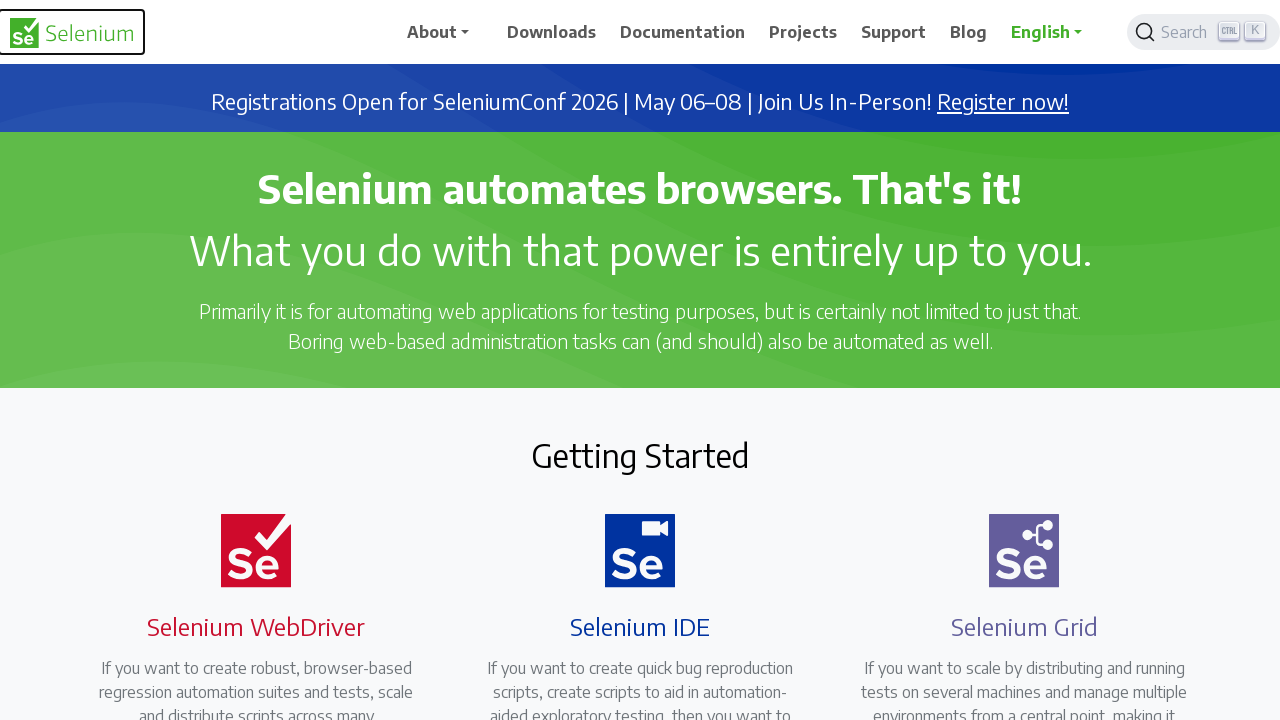

Waited 3 seconds after Tab navigation
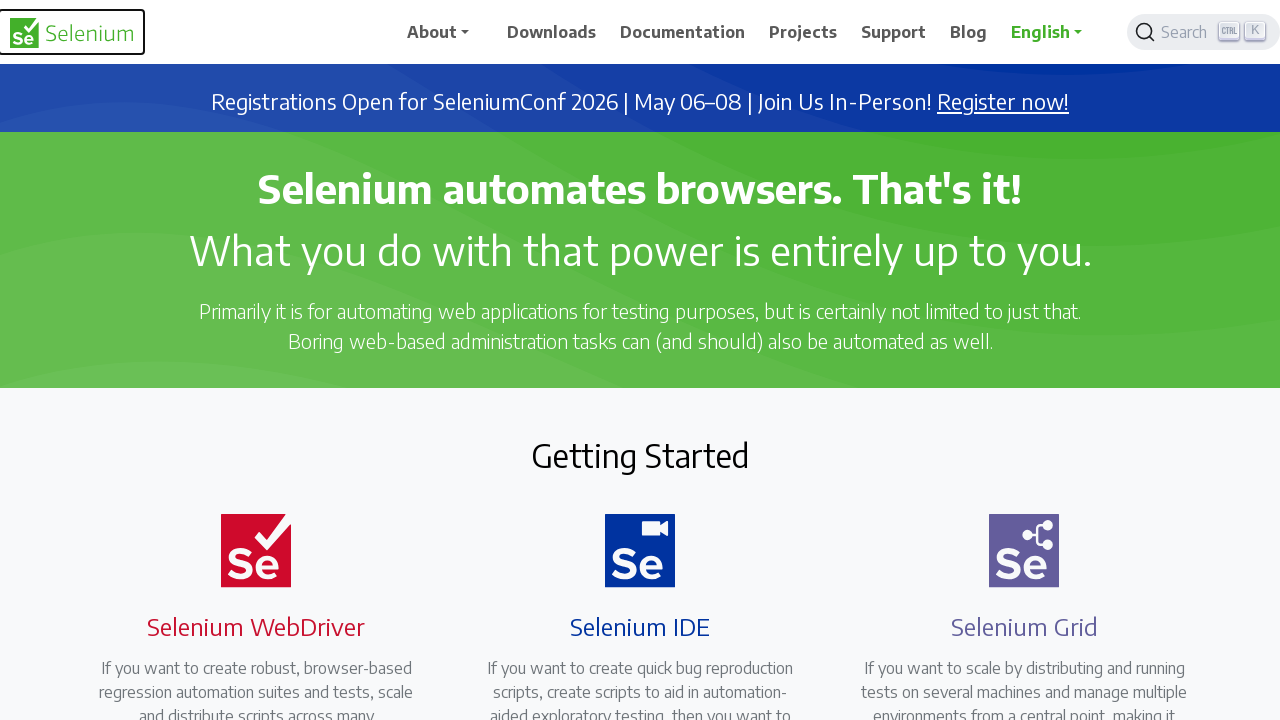

Pressed Enter to dismiss the print dialog
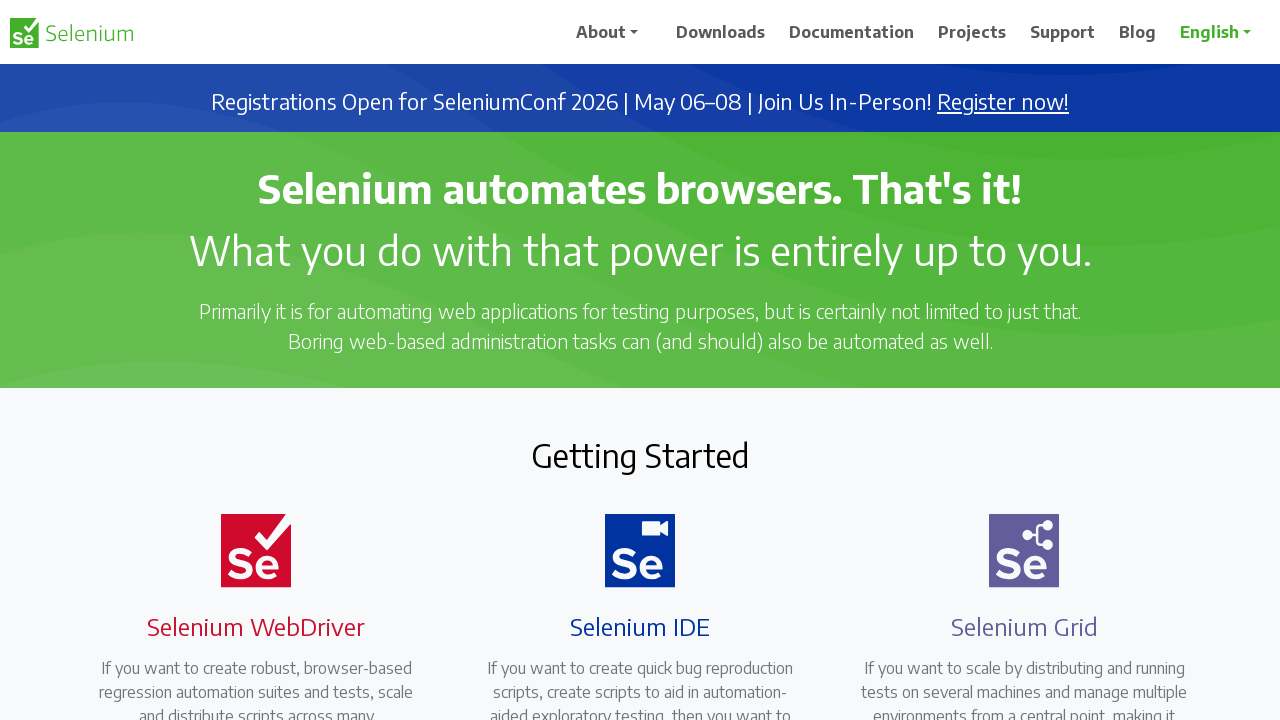

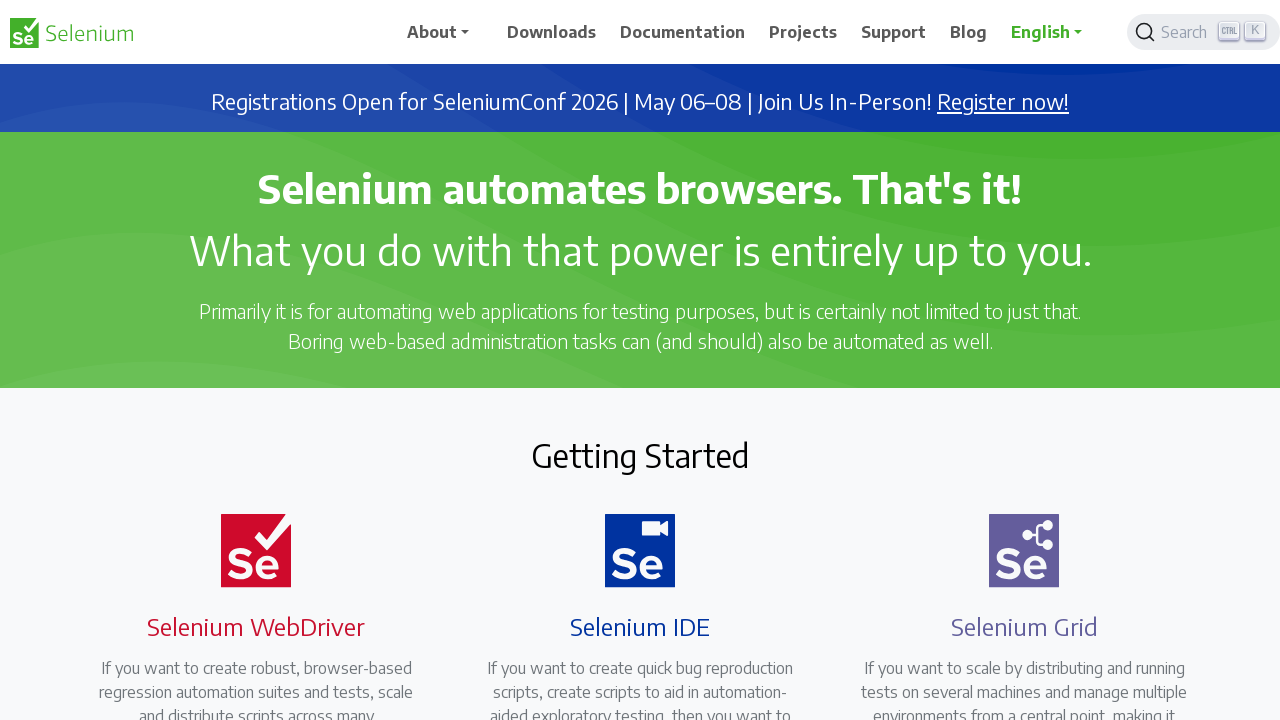